Navigates to Python.org homepage and removes the donate button element to test visual changes

Starting URL: https://python.org/

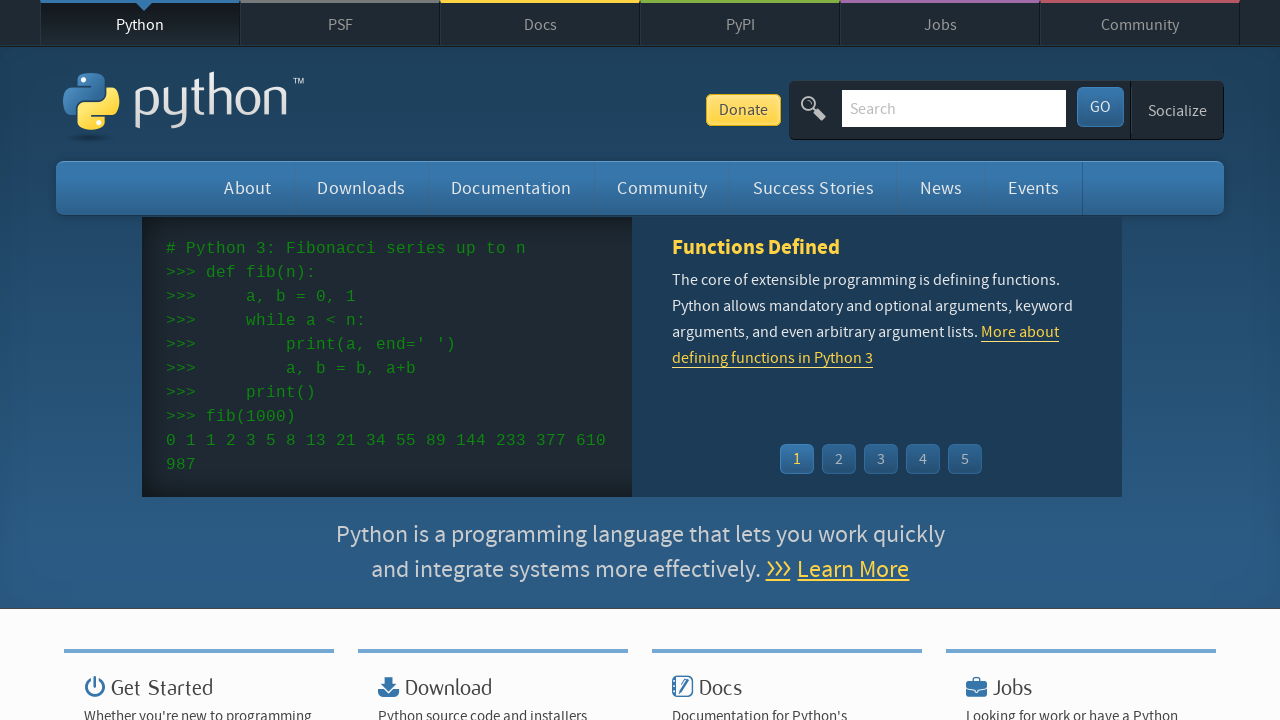

Waited for donate button to load on Python.org homepage
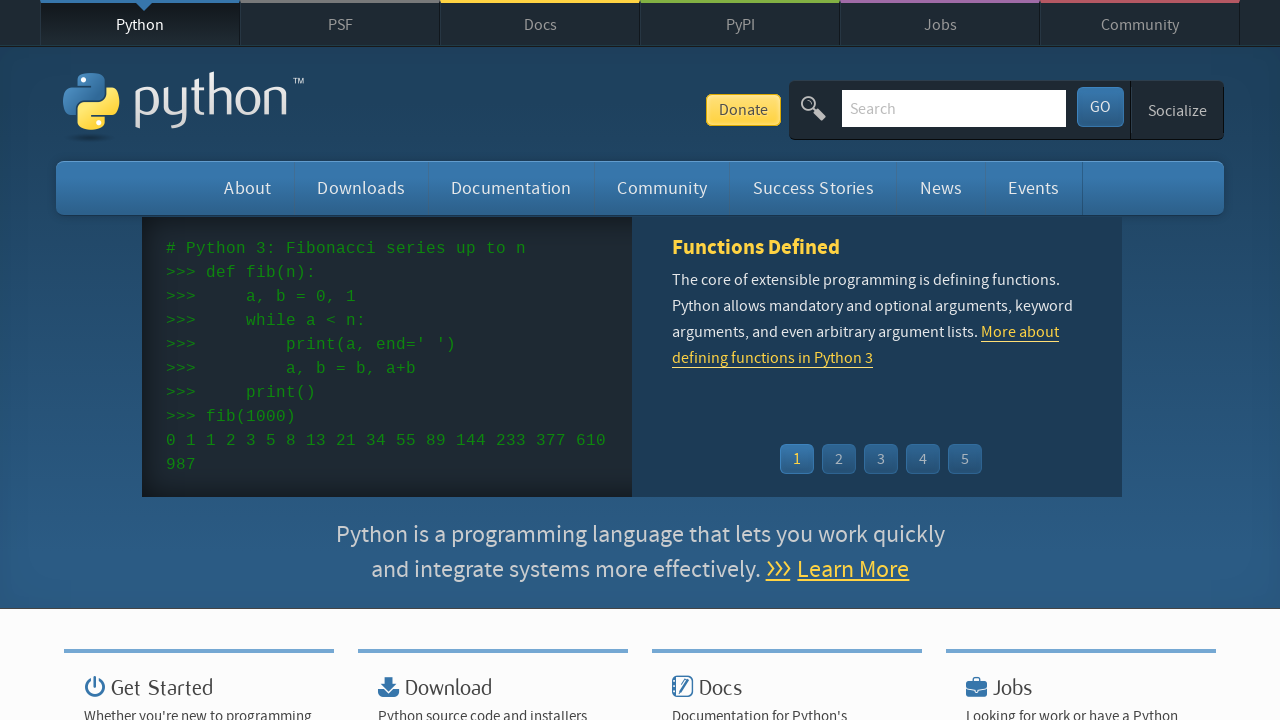

Removed donate button element from page using JavaScript
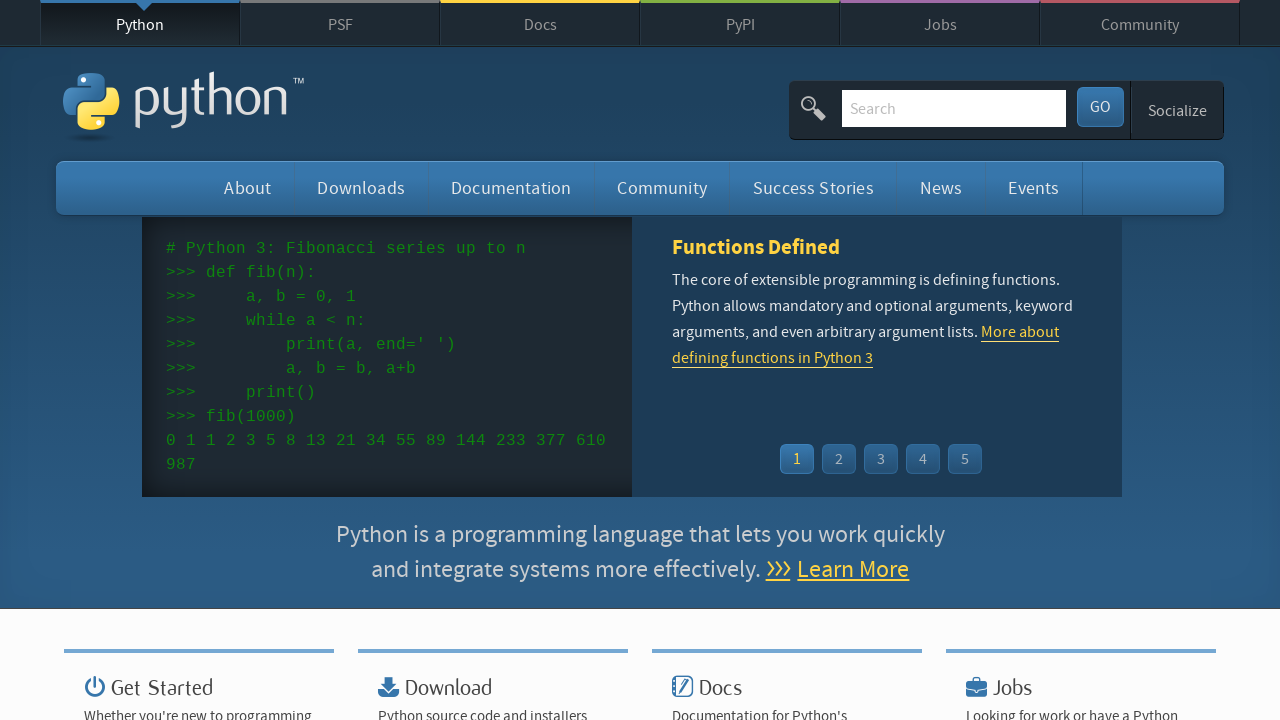

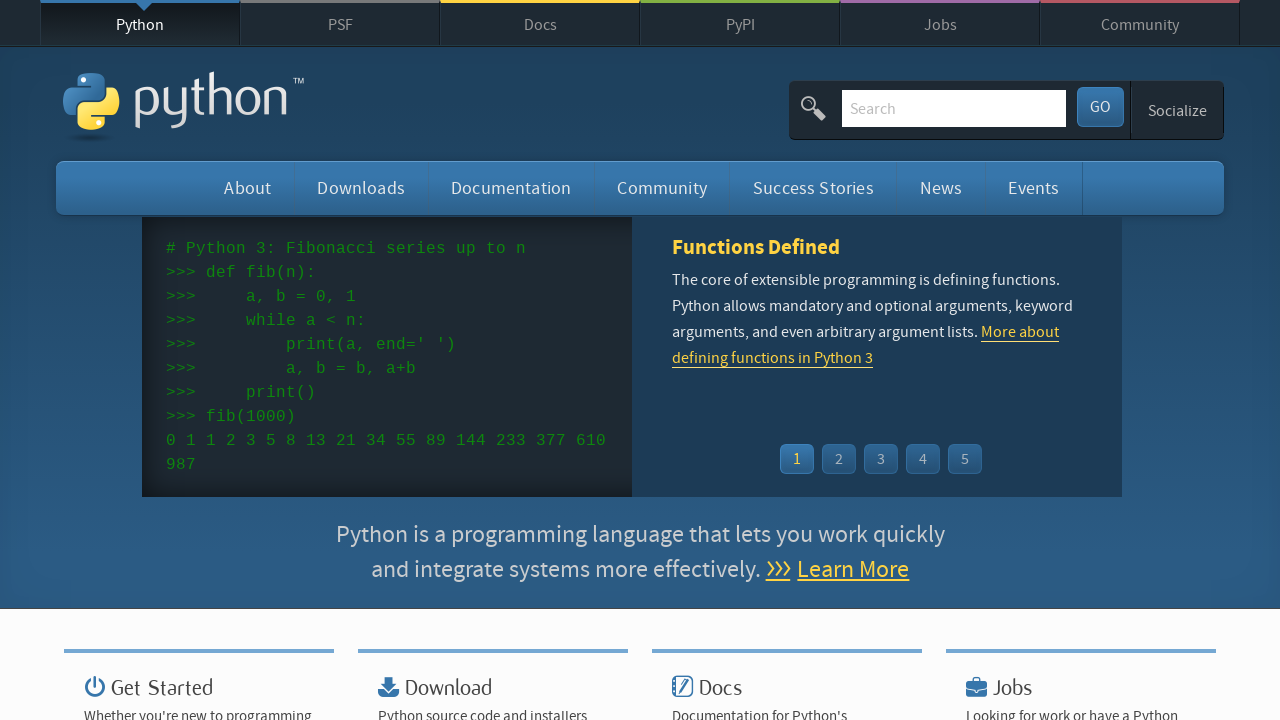